Tests Add/Remove Elements page by clicking to add elements twice, then deleting them, and navigating back

Starting URL: https://the-internet.herokuapp.com/

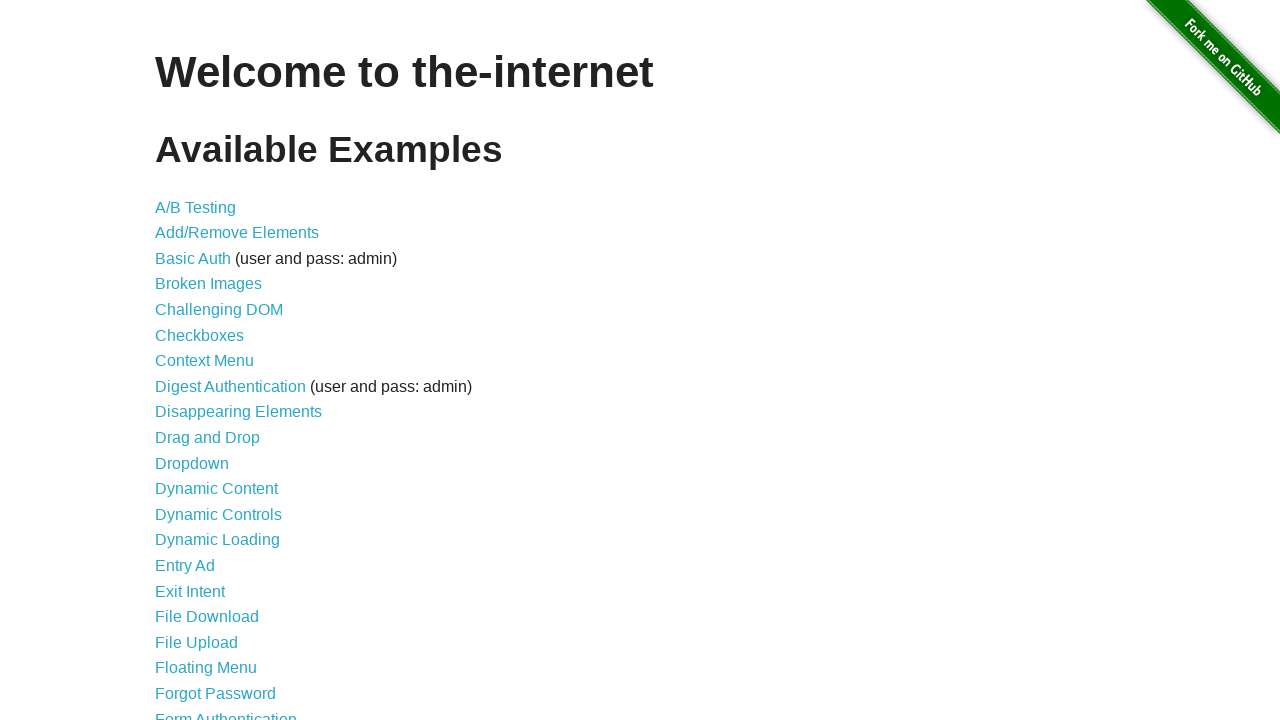

Add/Remove Elements link became visible
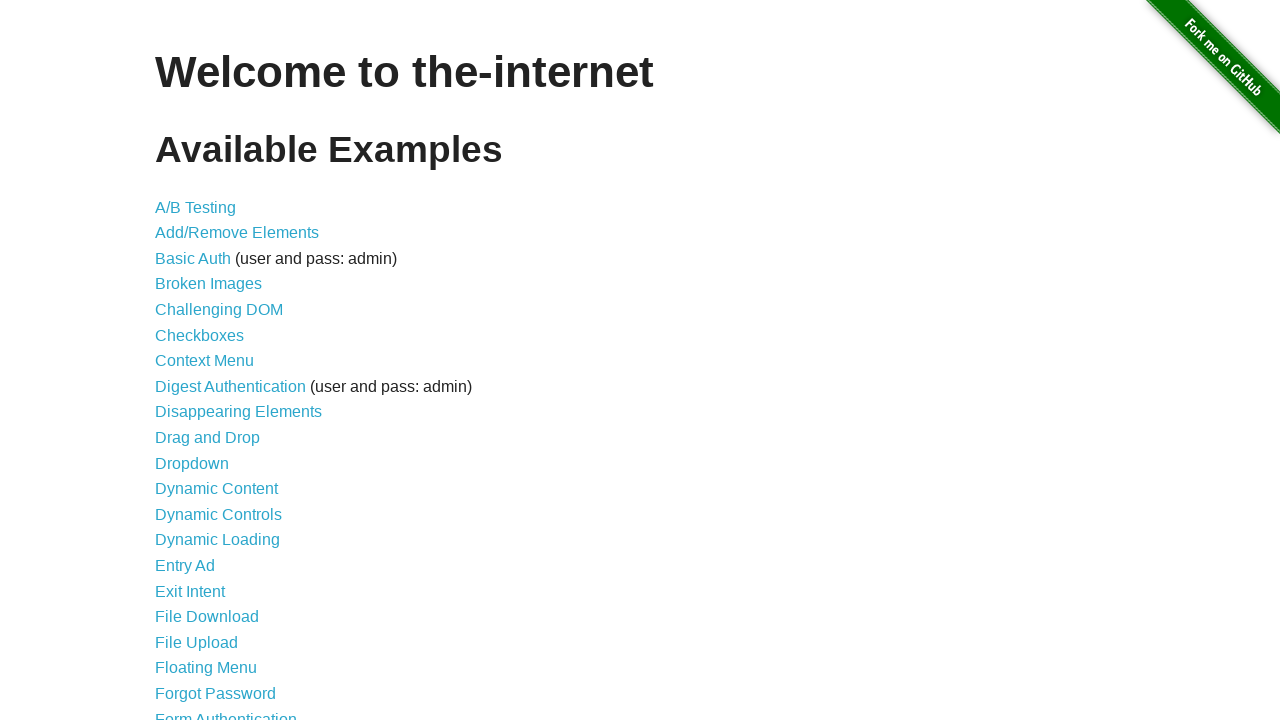

Clicked on Add/Remove Elements link at (237, 233) on xpath=//*[contains(text(), 'Remove Elements')]
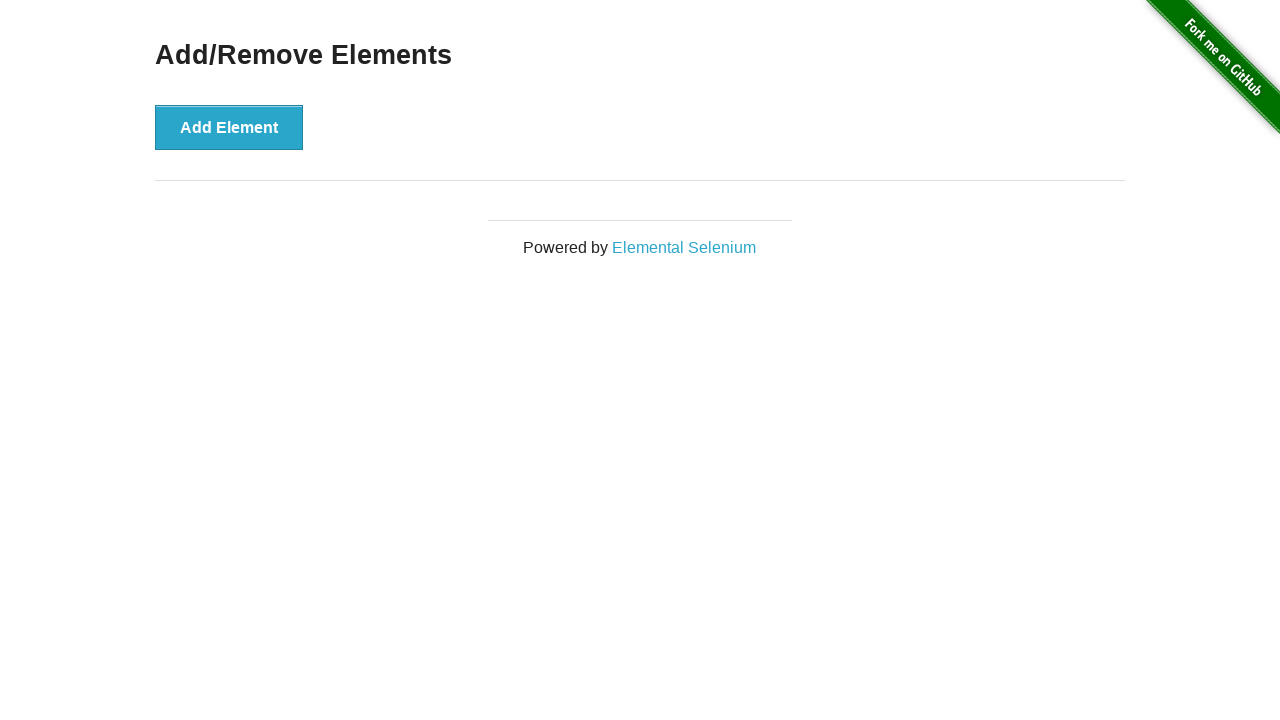

Add Element button became visible
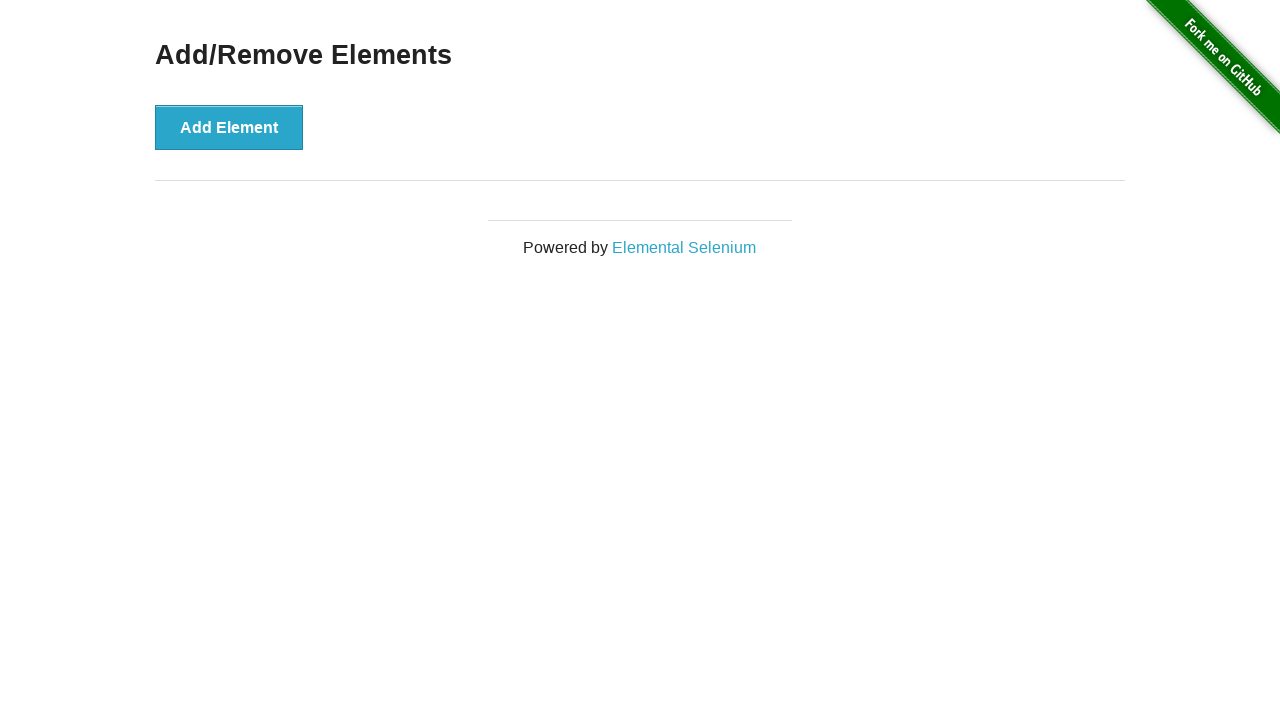

Clicked Add Element button (first time) at (229, 127) on xpath=//*[contains(text(), 'Add Element')]
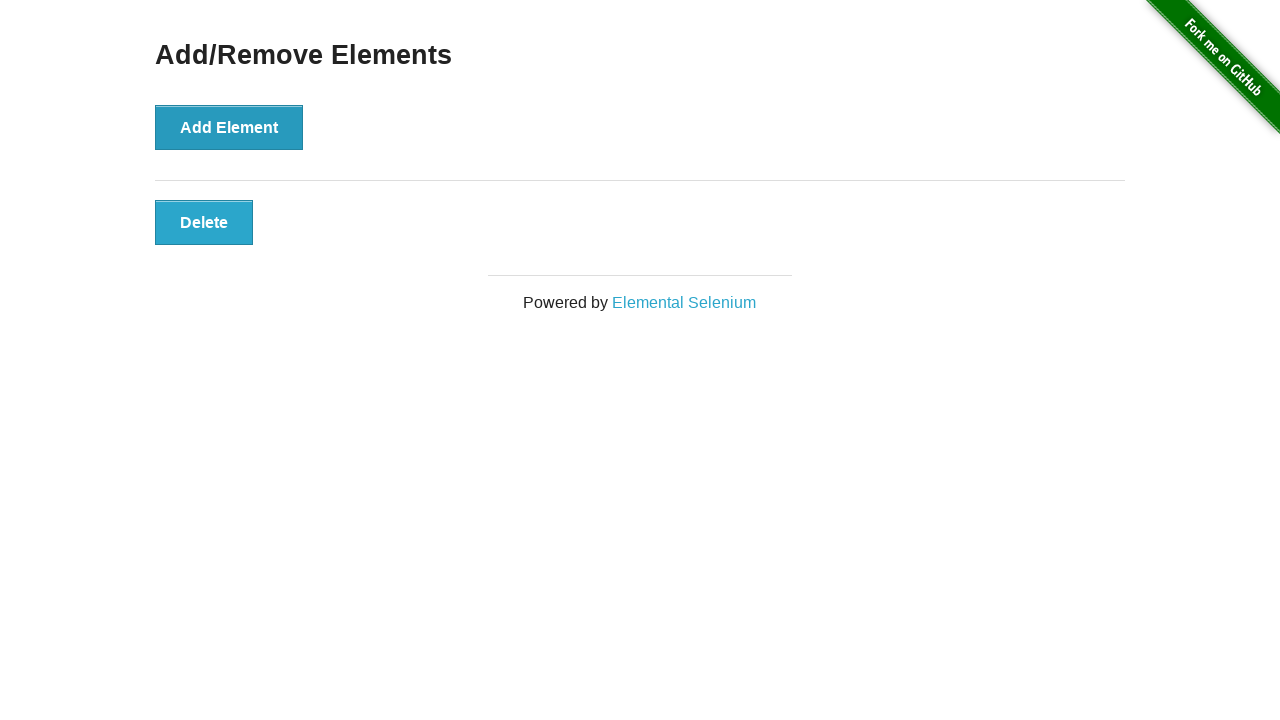

Clicked Add Element button (second time) at (229, 127) on xpath=//*[contains(text(), 'Add Element')]
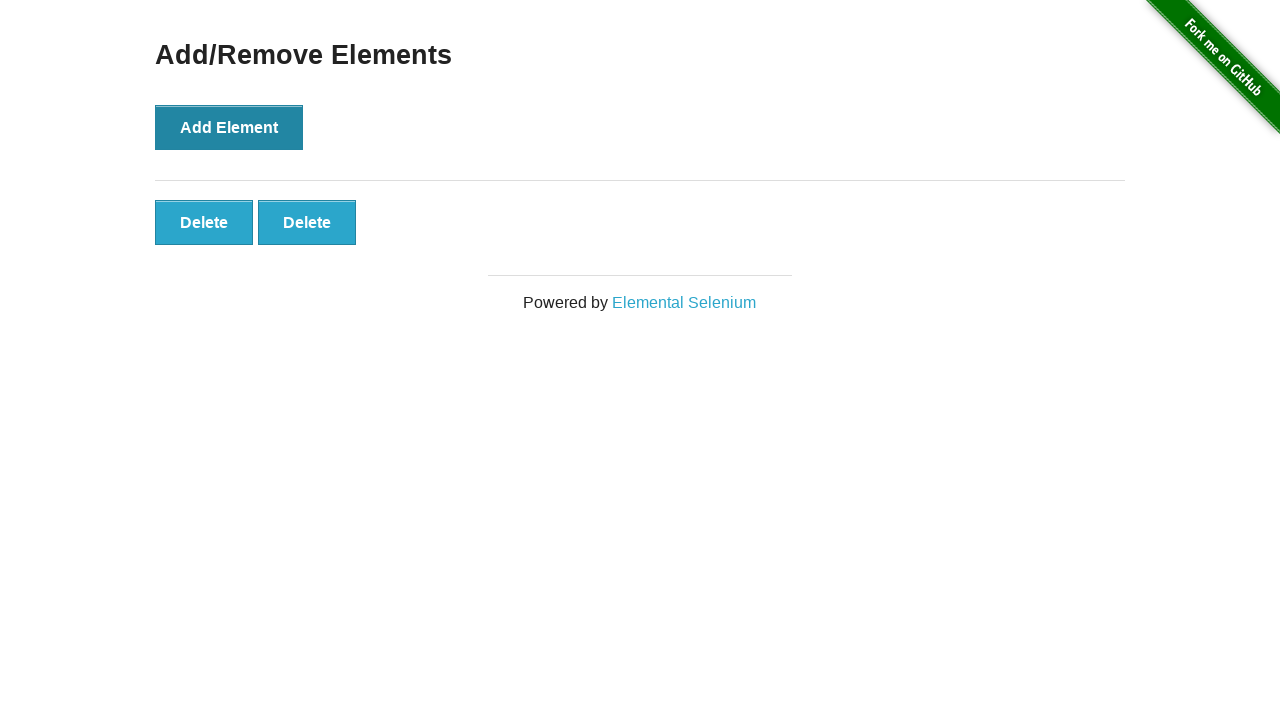

Delete button became visible
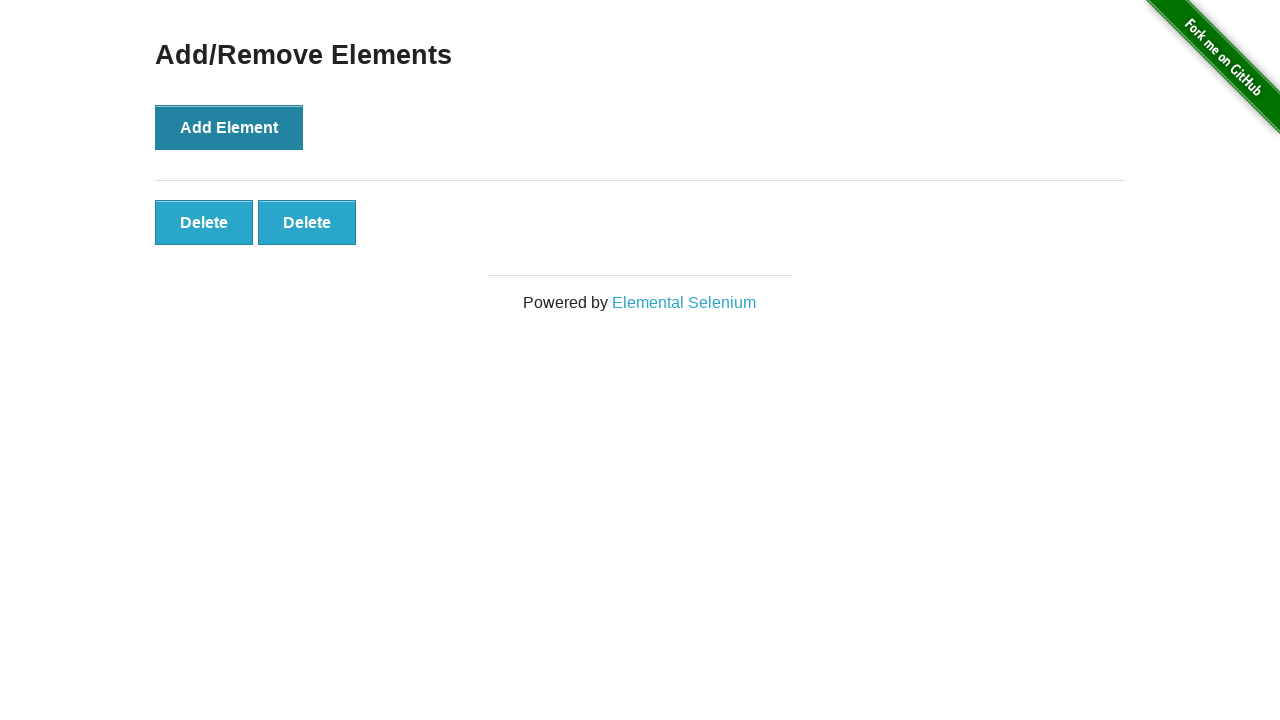

Clicked Delete button (first time) at (204, 222) on xpath=//*[contains(text(), 'Delete')]
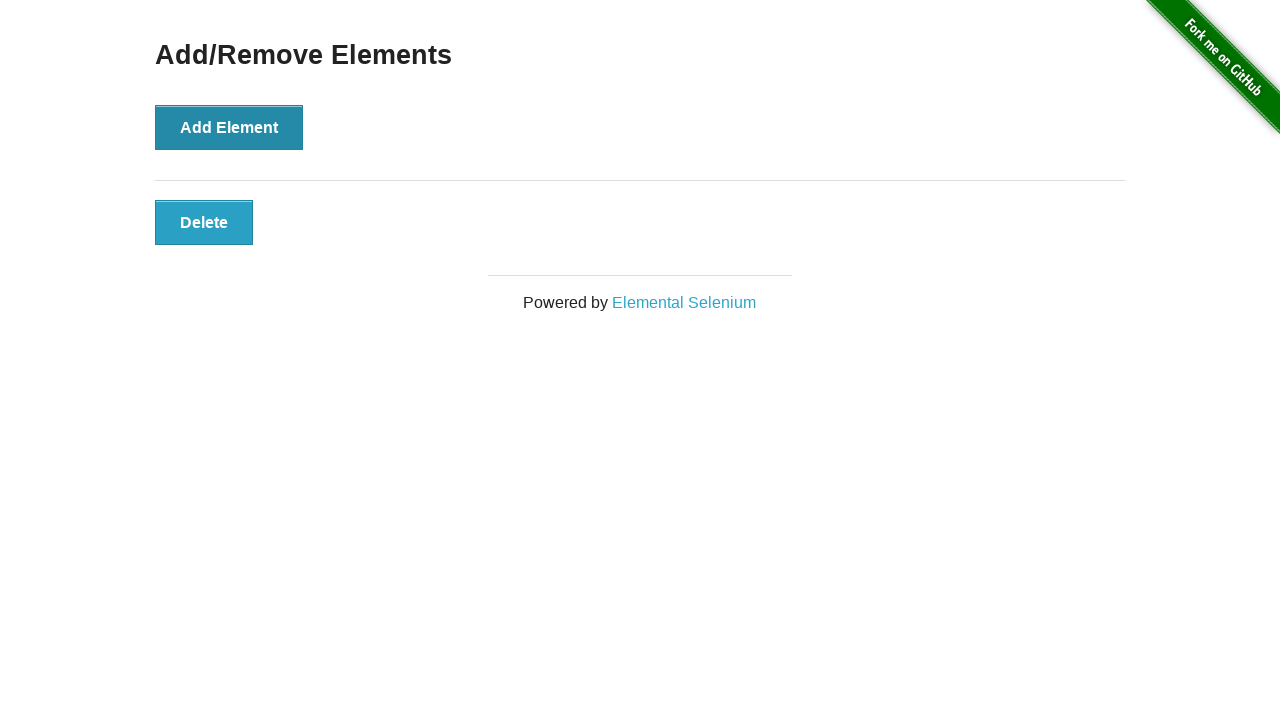

Clicked Delete button (second time) at (204, 222) on xpath=//*[contains(text(), 'Delete')]
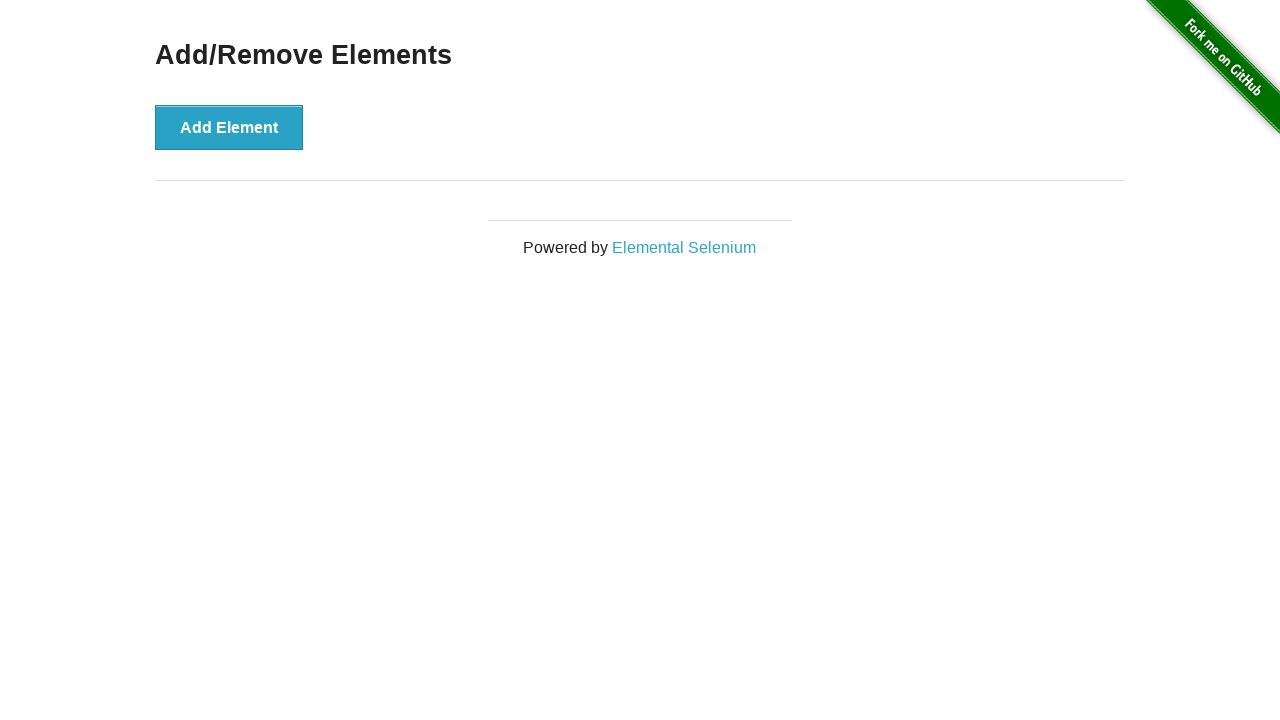

Navigated back to home page
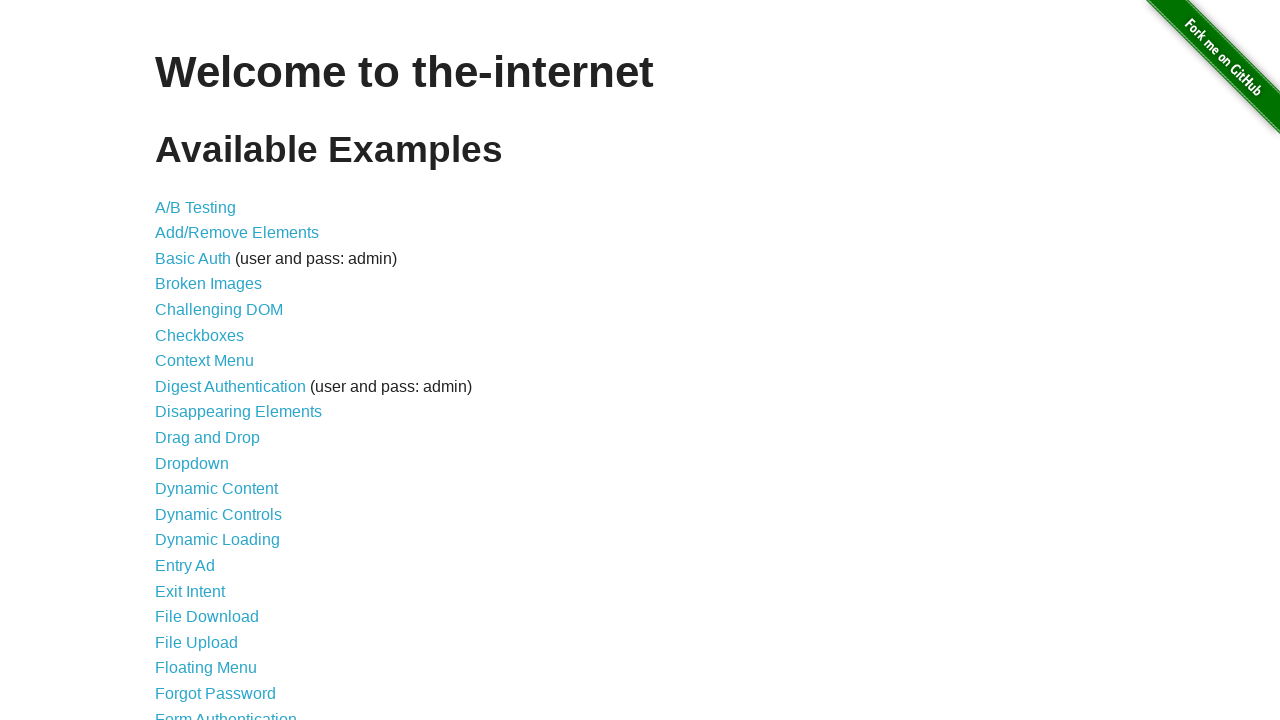

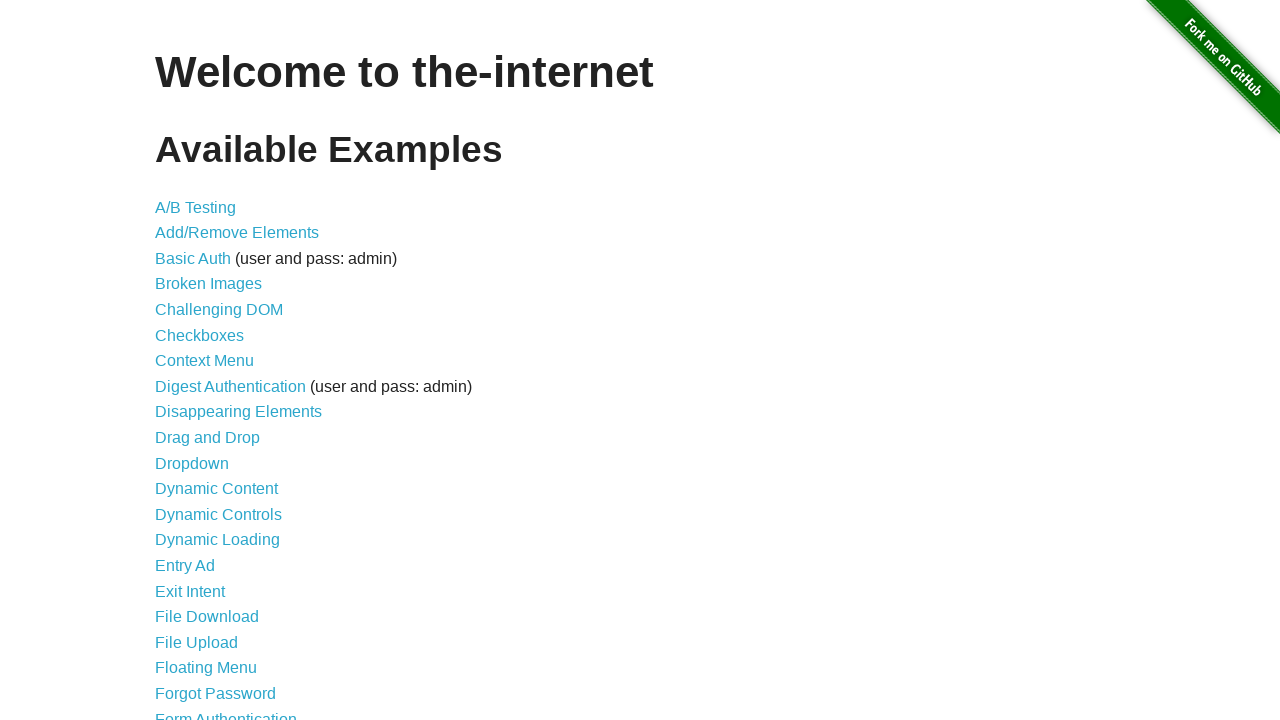